Tests searching for "Git Pocket Guide" book, clicking on it, and verifying the book details page displays correct information

Starting URL: https://demoqa.com/books

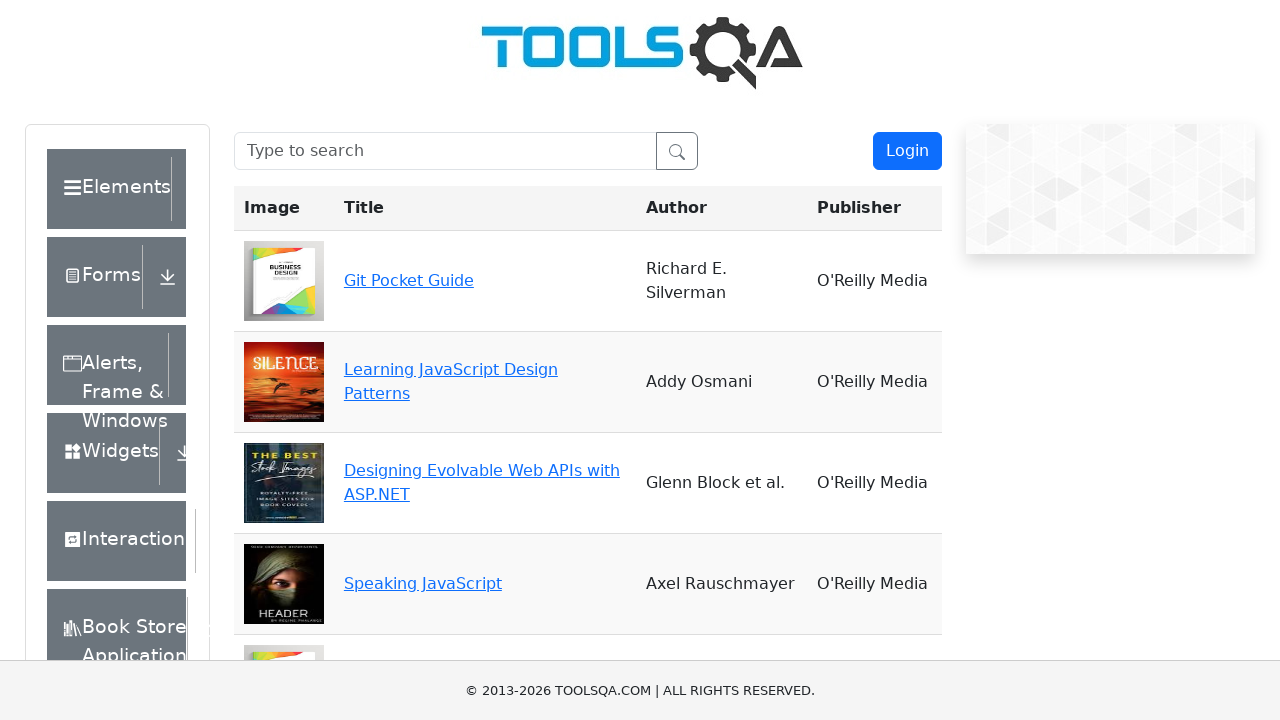

Filled search box with 'Git Pocket Guide' on input#searchBox
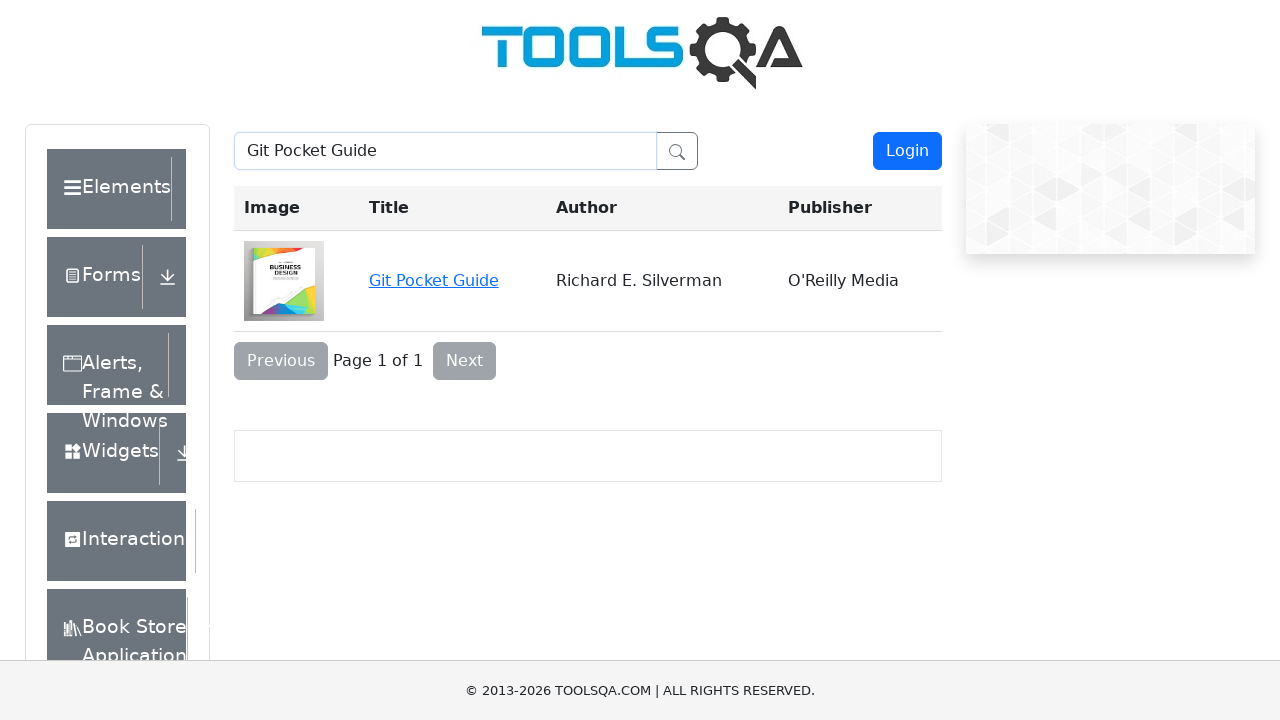

Clicked on Git Pocket Guide book link in search results at (434, 280) on a:has-text('Git Pocket Guide')
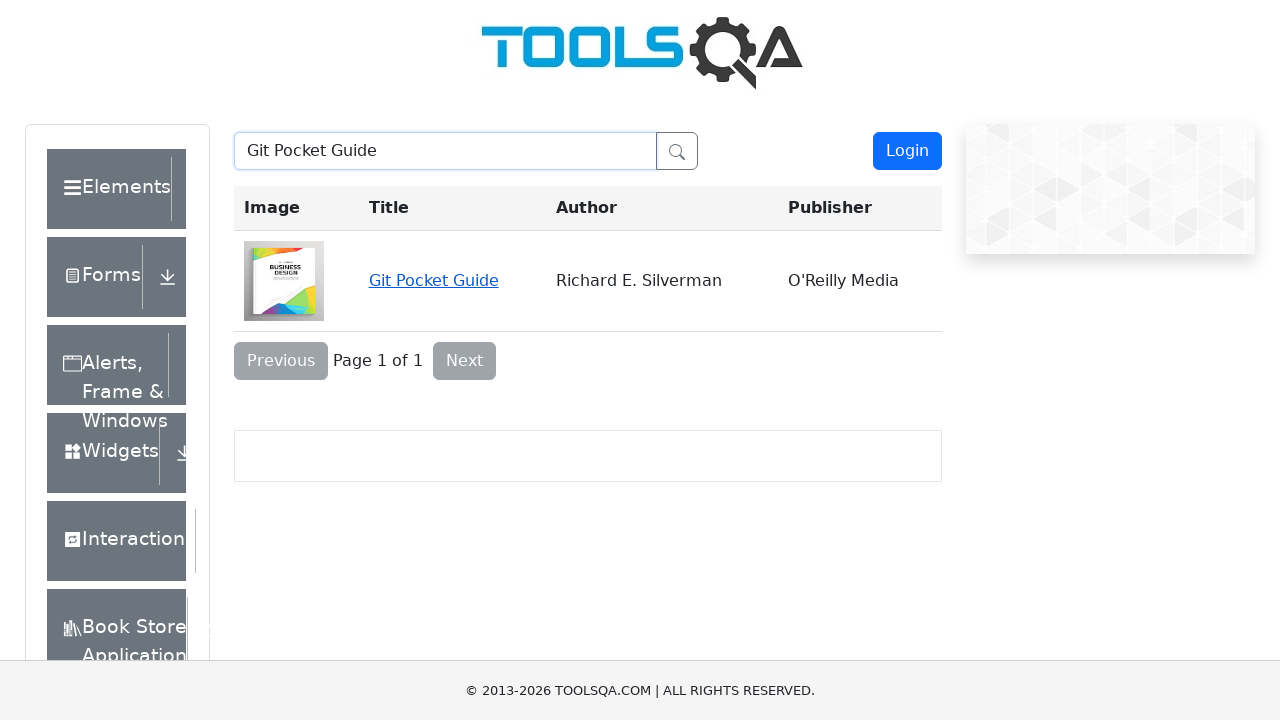

Book details page loaded - title wrapper is visible
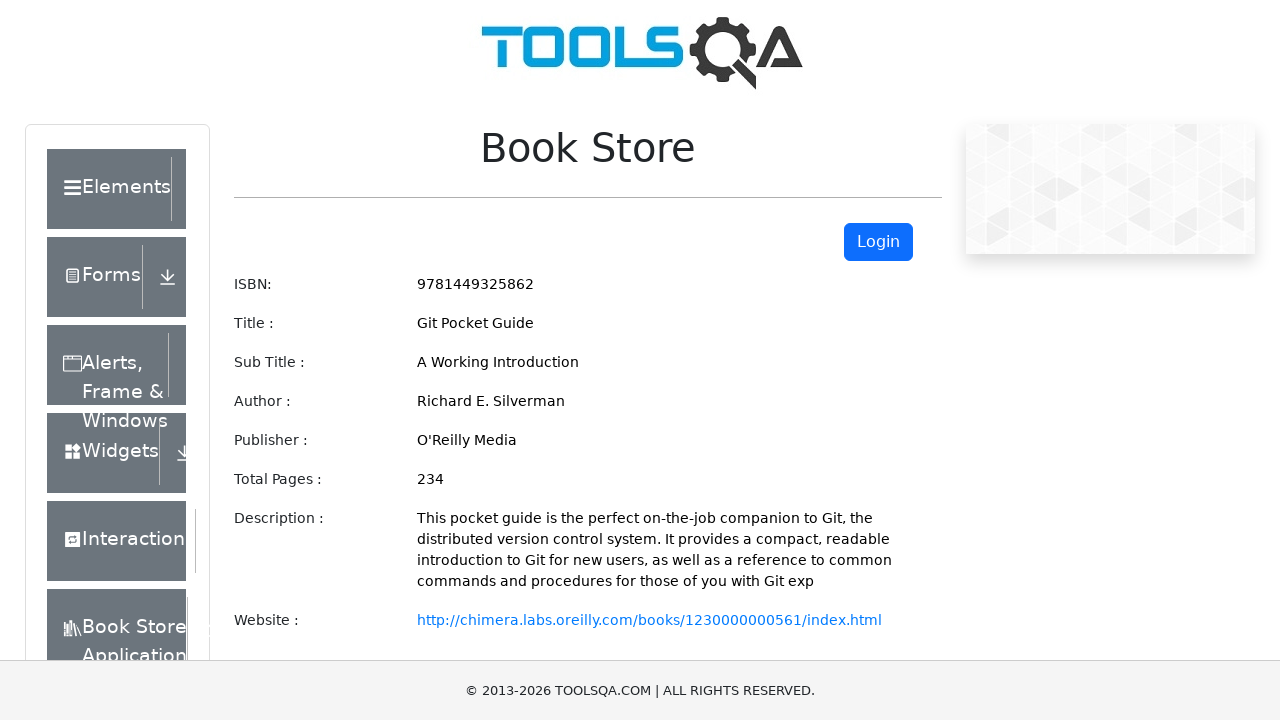

Verified that Git Pocket Guide title is displayed on book details page
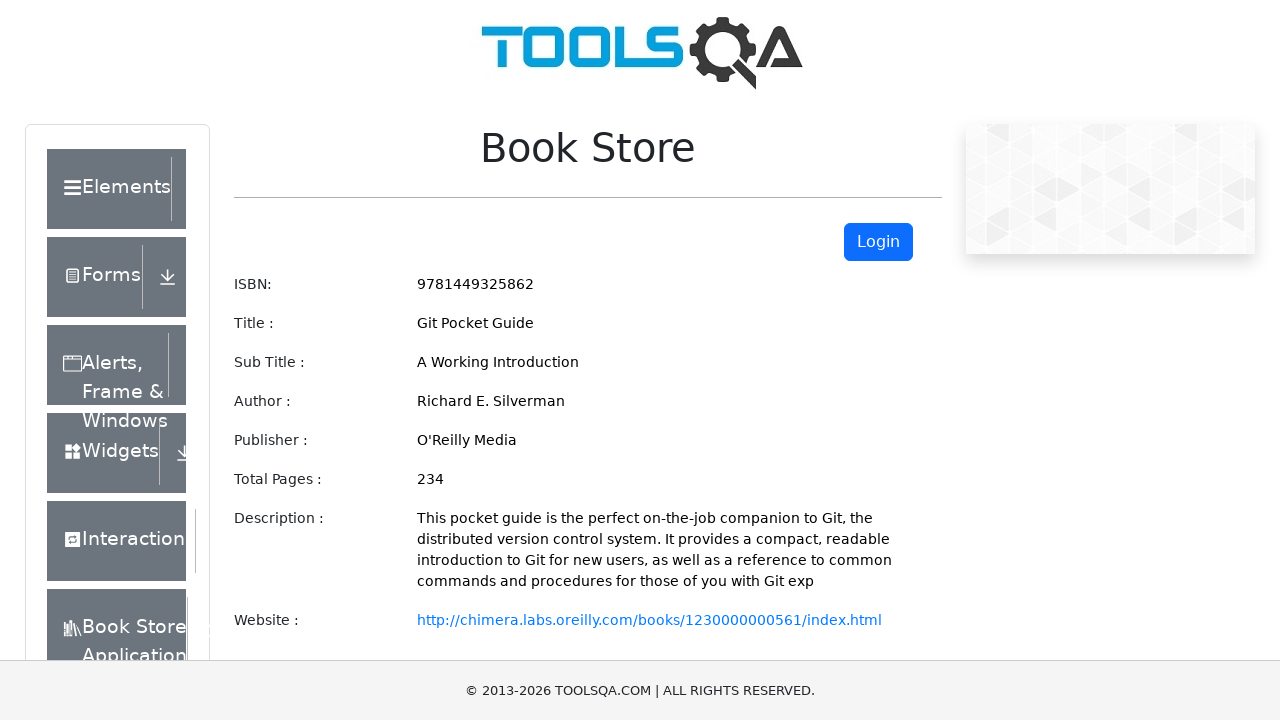

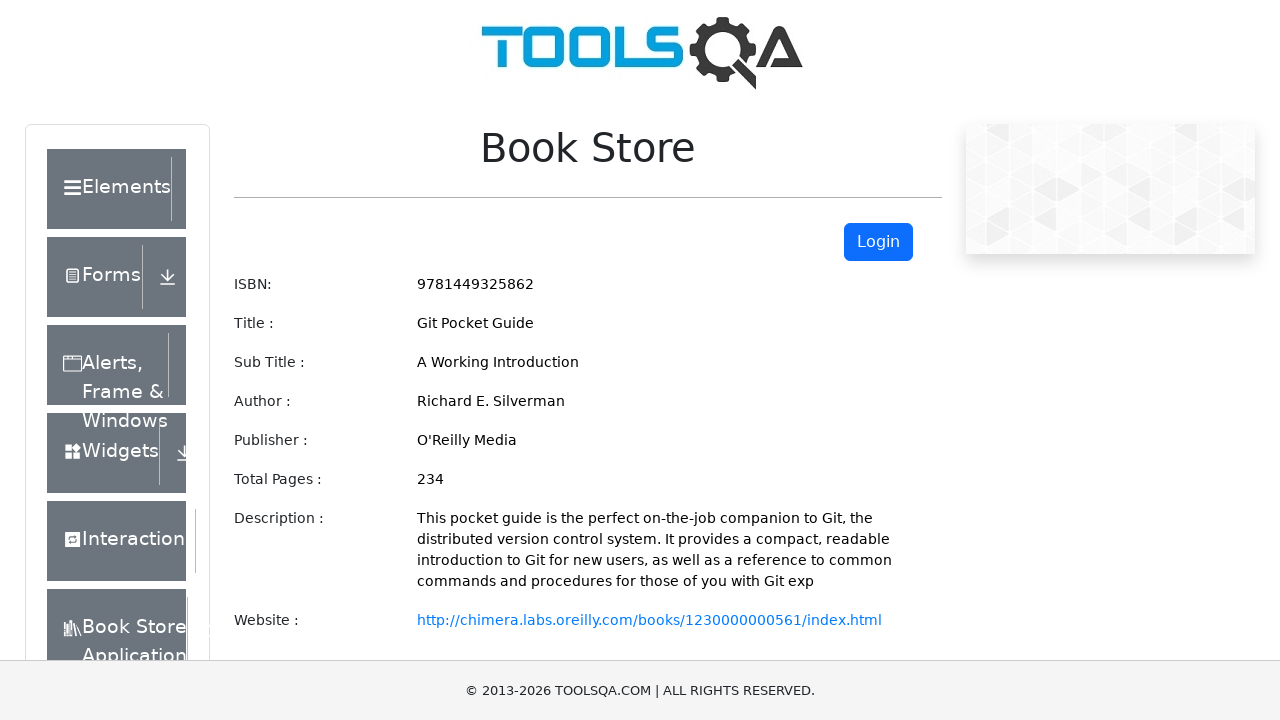